Tests adding an owner name by clicking the add button, opening the modal, and filling in the owner name field

Starting URL: https://test-a-pet.vercel.app/

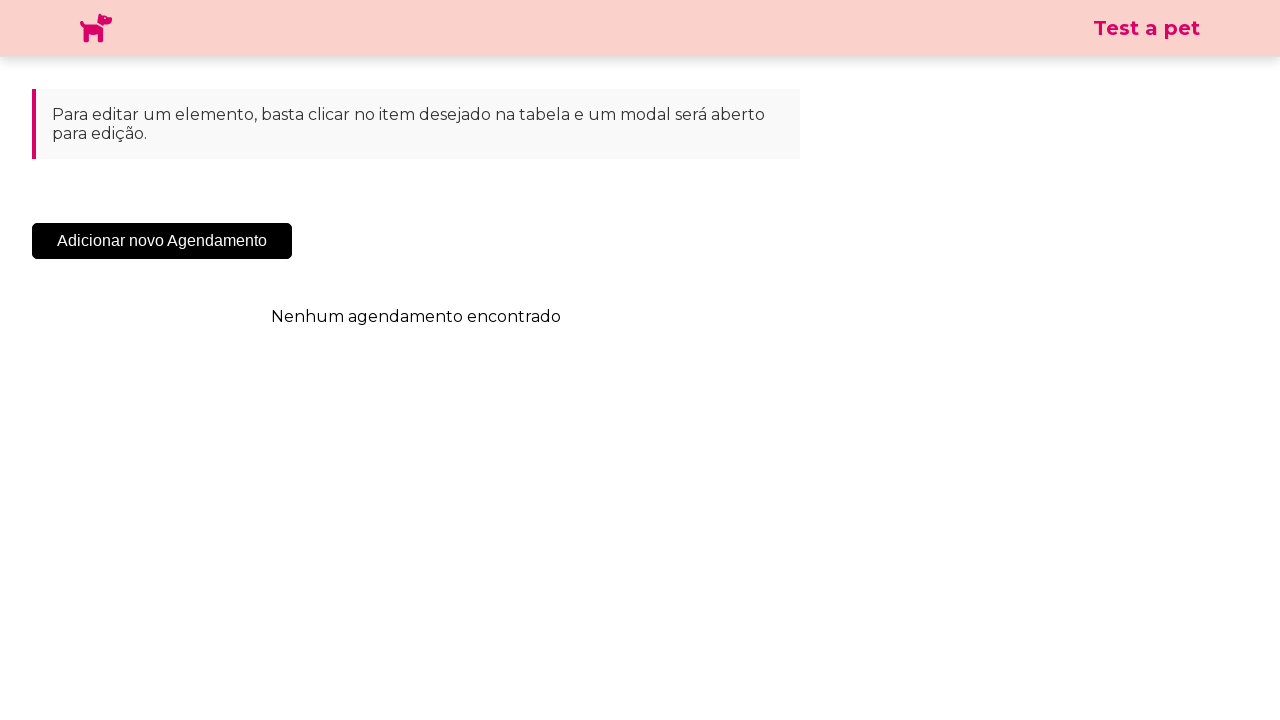

Clicked the add owner button at (162, 241) on .sc-cHqXqK.kZzwzX
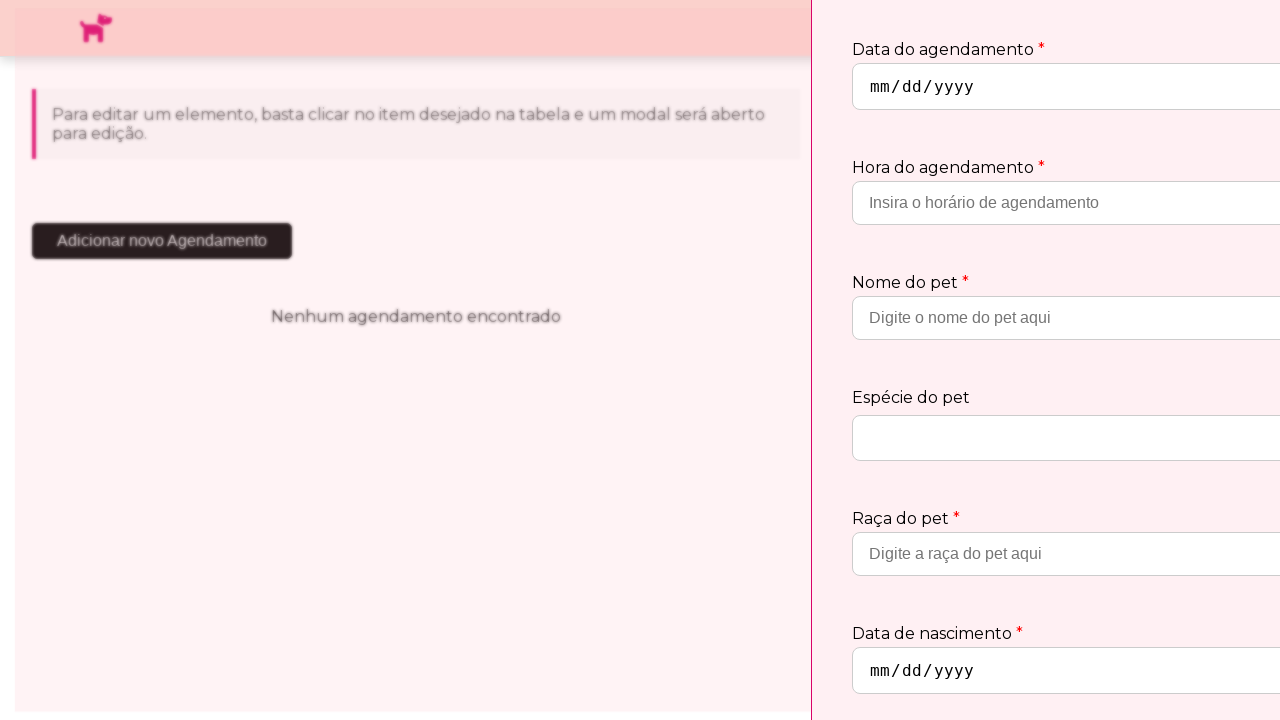

Owner name modal appeared
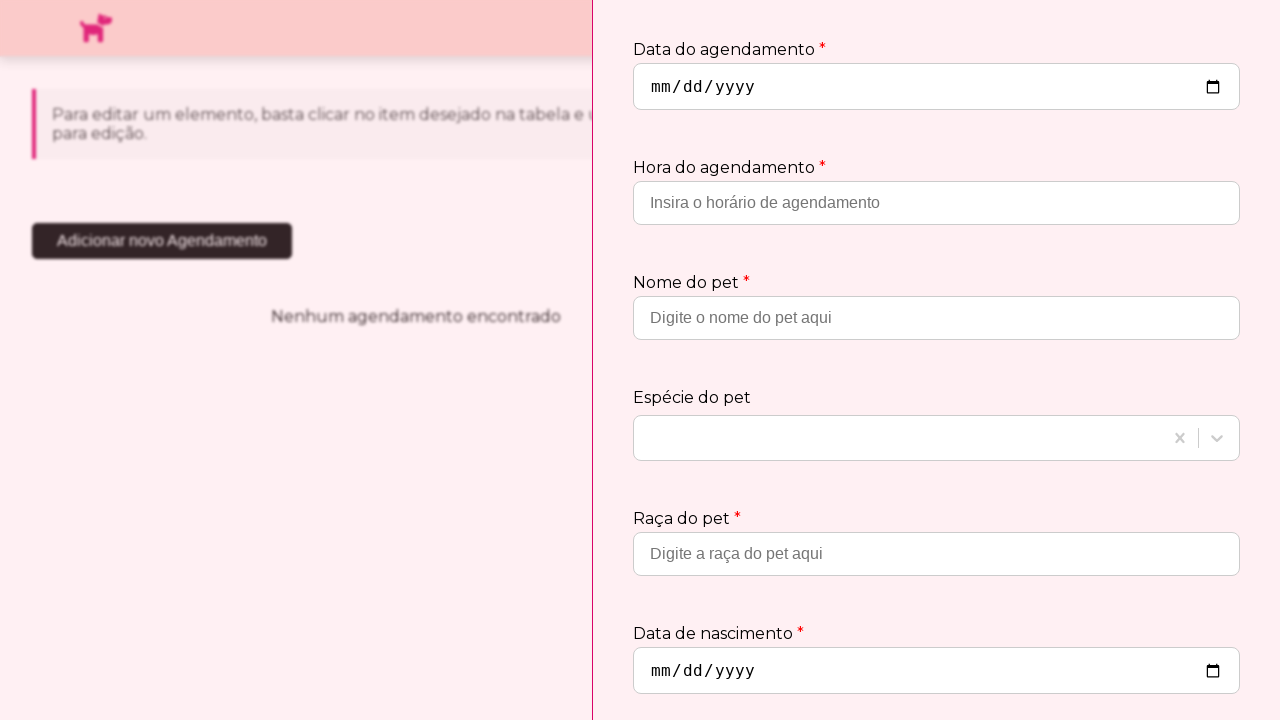

Filled in owner name field with 'Mateus' on input[placeholder='Insira o nome do proprietário']
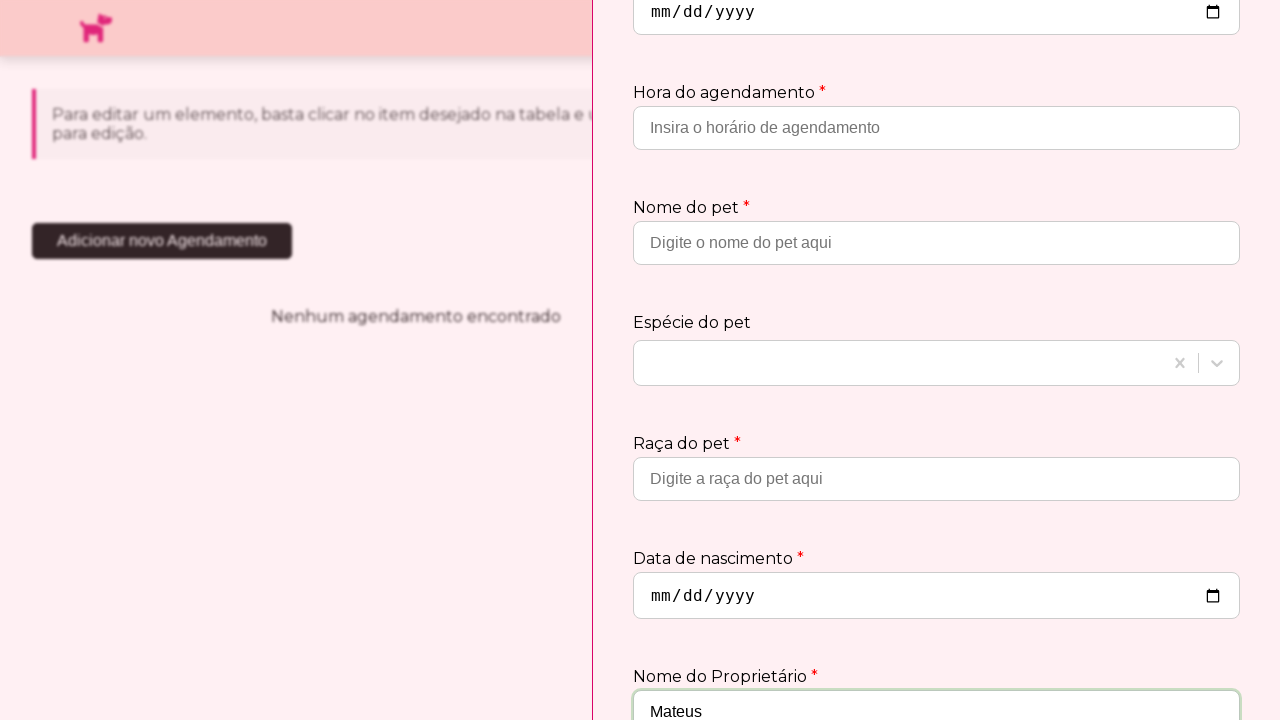

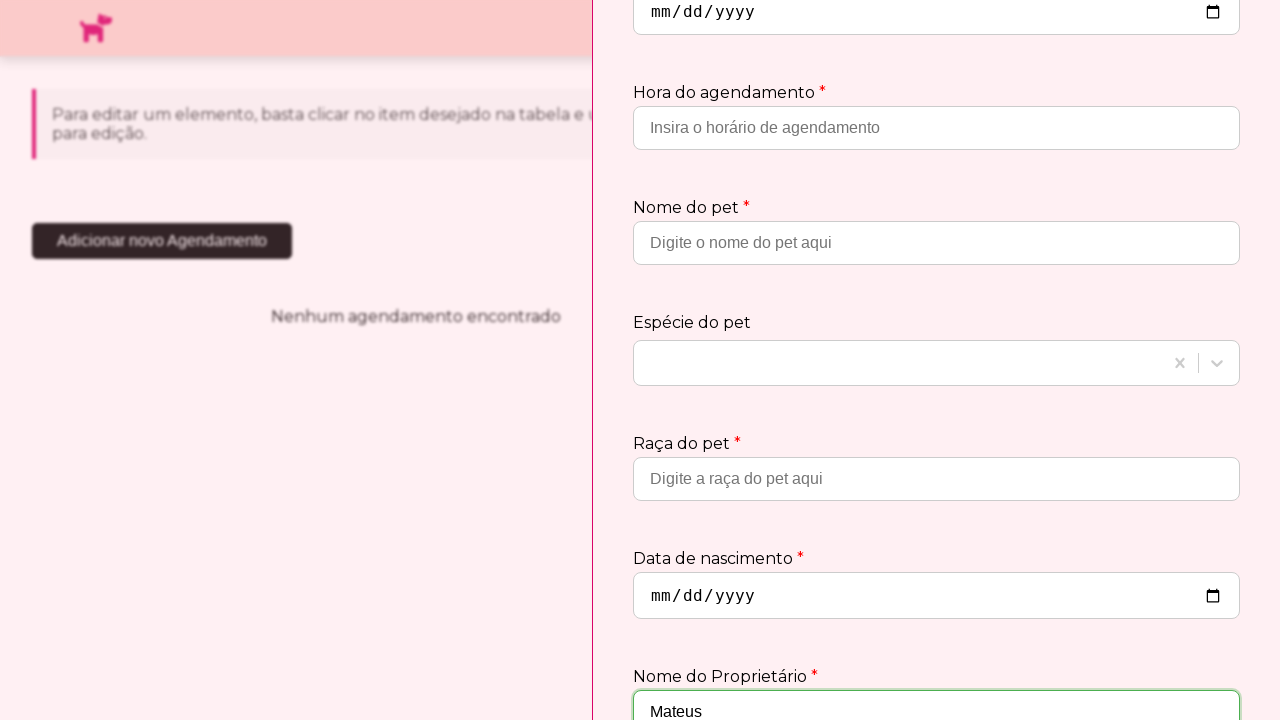